Tests clicking a button with a dynamic ID on the UI Testing Playground site, demonstrating handling of elements that change their IDs on each page load.

Starting URL: http://uitestingplayground.com/dynamicid

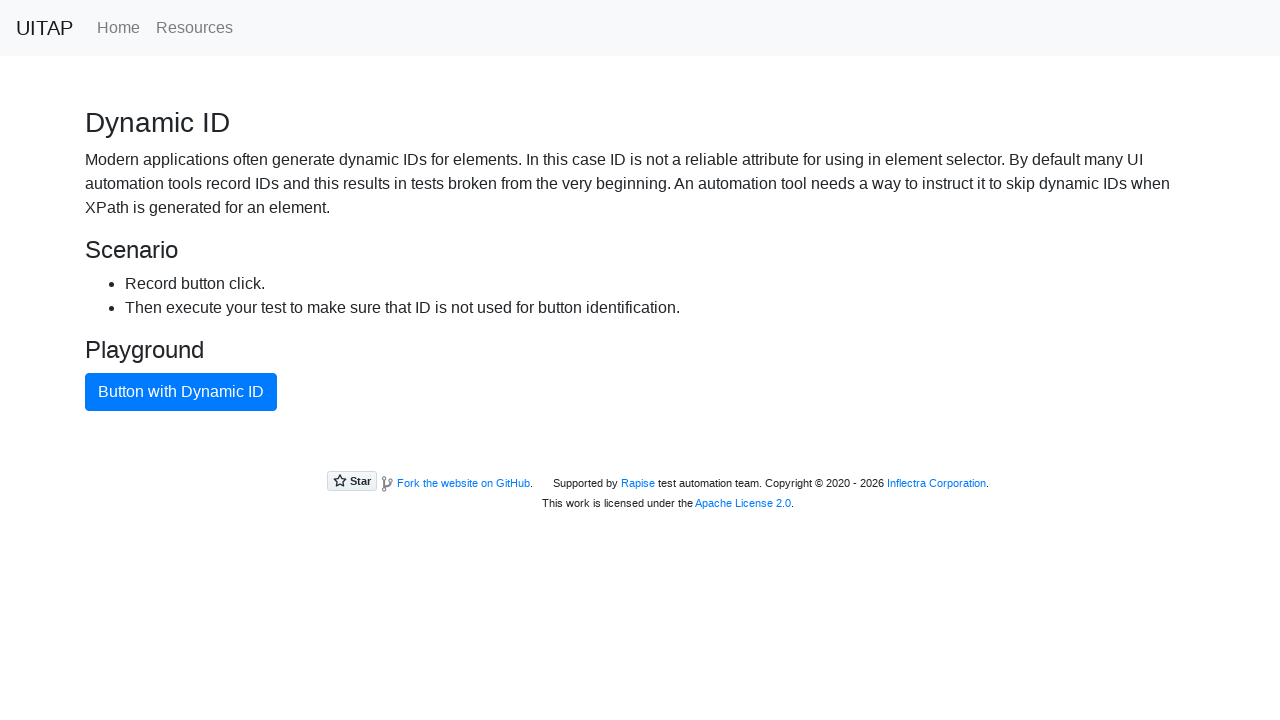

Clicked button with dynamic ID on UI Testing Playground at (181, 392) on xpath=//button[text()='Button with Dynamic ID']
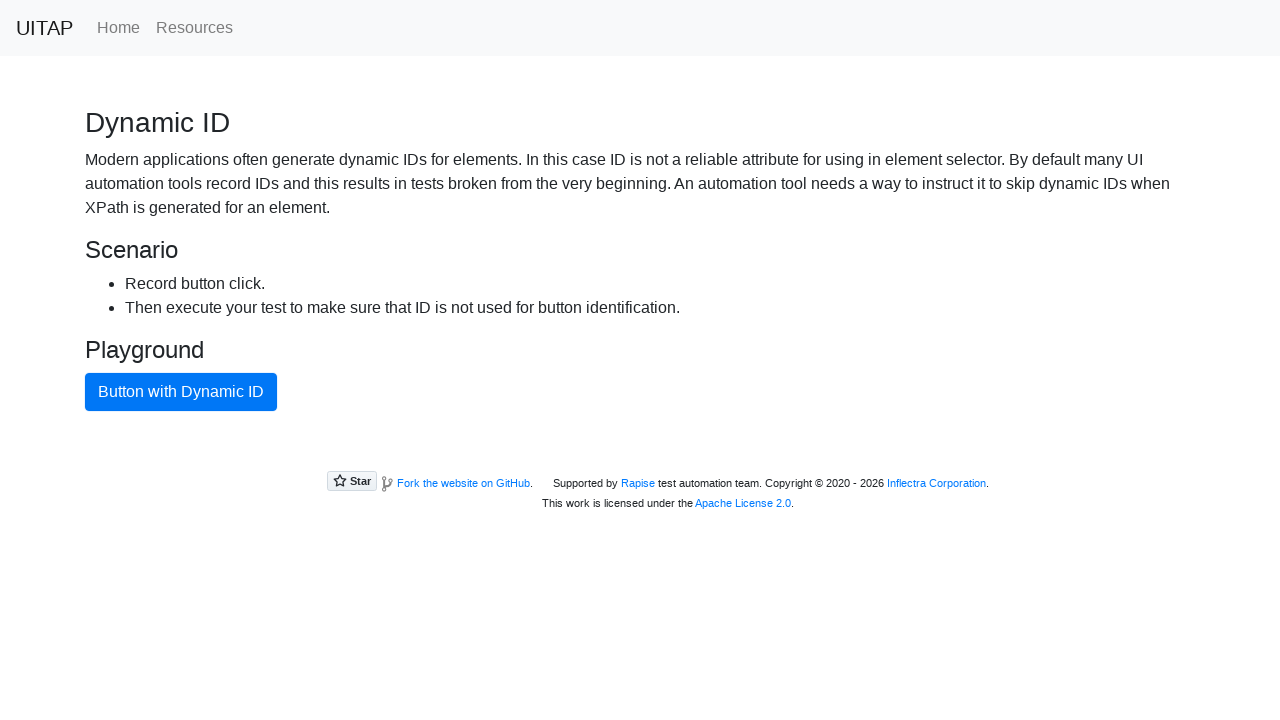

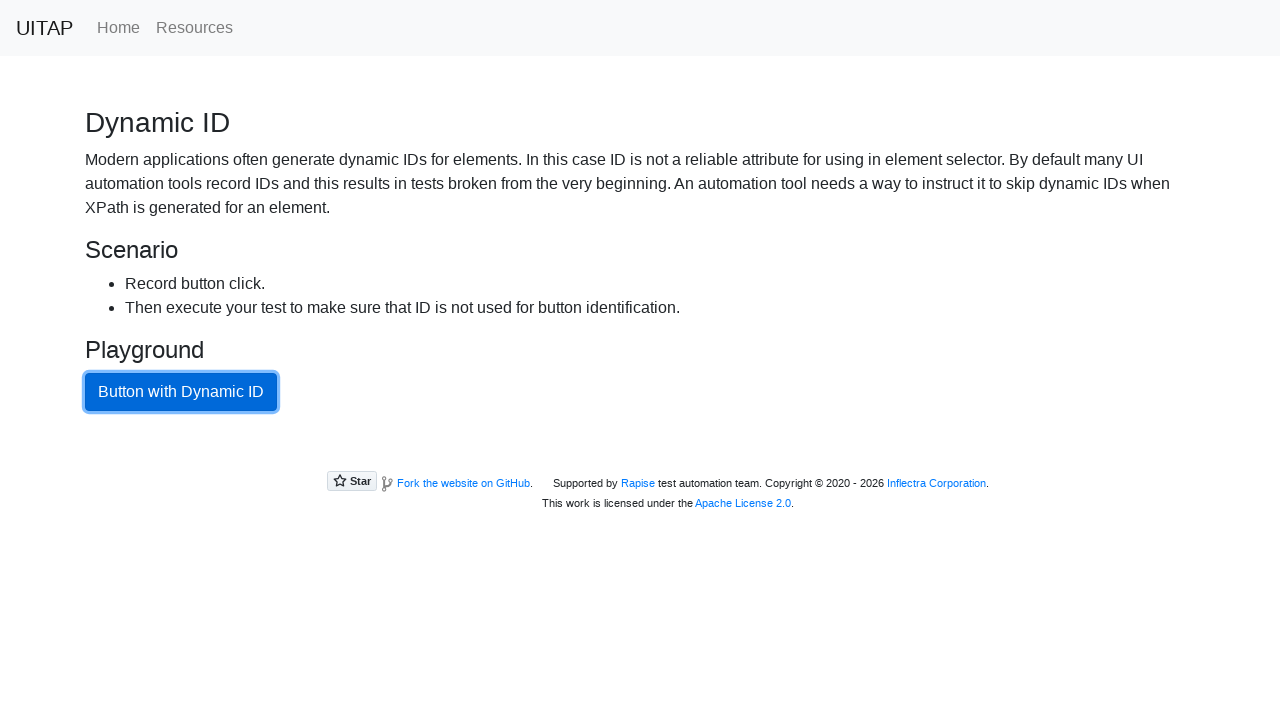